Tests alert functionality by clicking a button that triggers a browser alert dialog

Starting URL: http://demo.automationtesting.in/Alerts.html

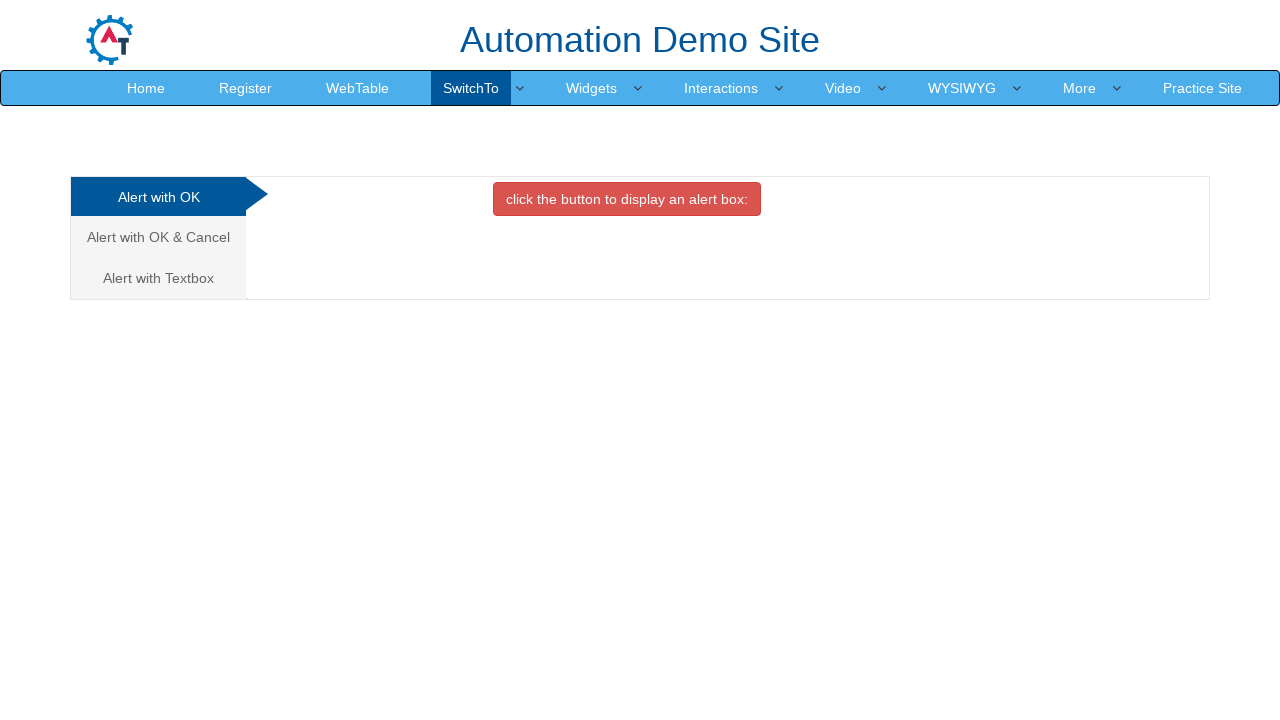

Clicked button to trigger alert dialog at (627, 199) on button.btn.btn-danger
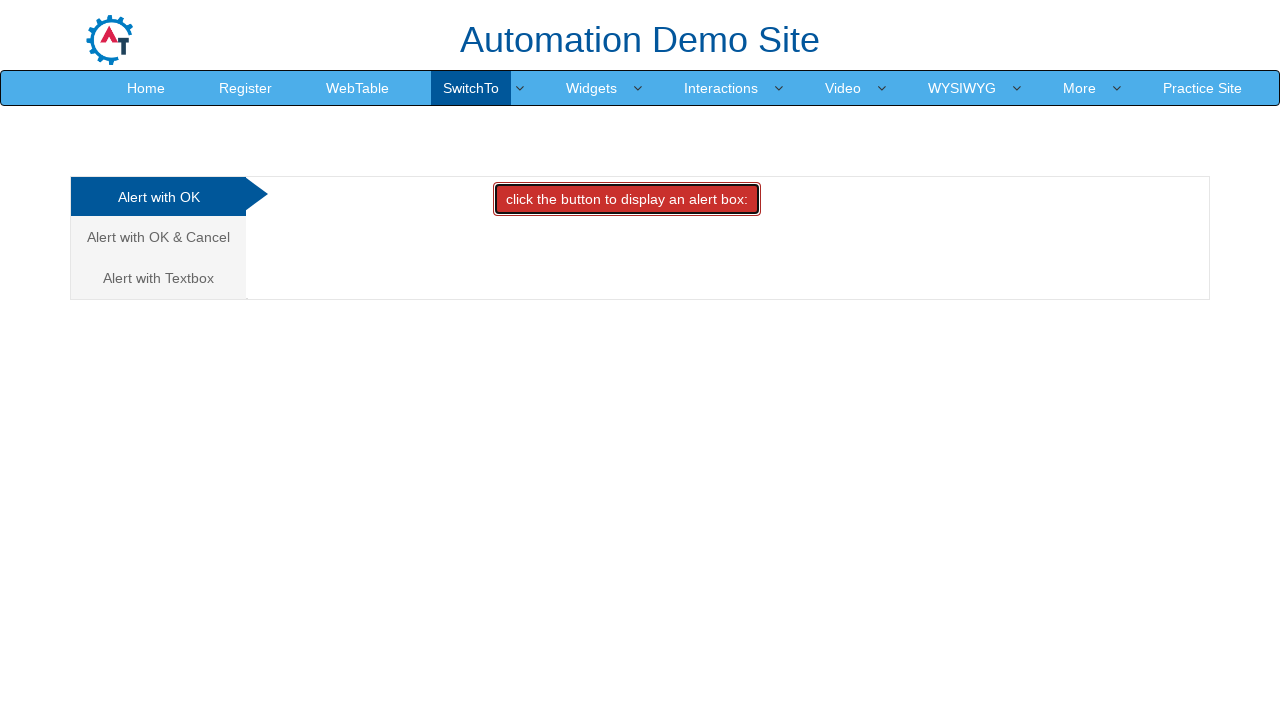

Set up dialog handler to accept alerts
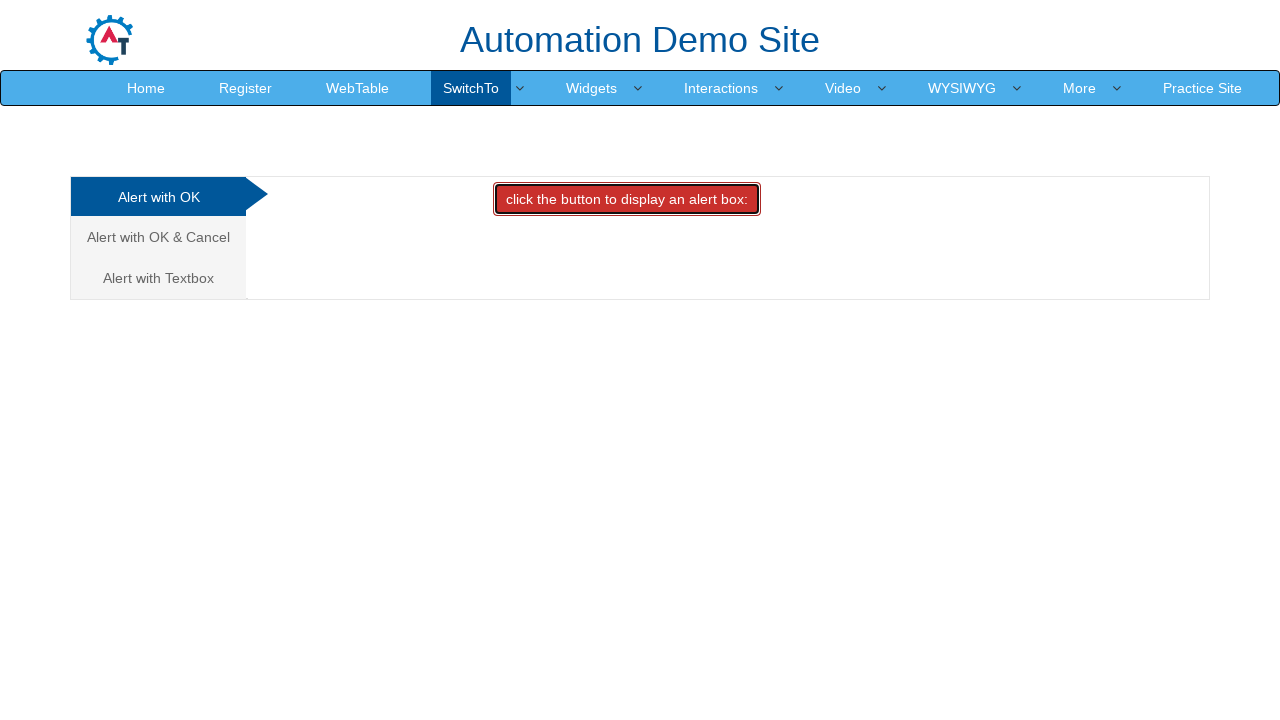

Clicked button again to trigger alert and test handler at (627, 199) on button.btn.btn-danger
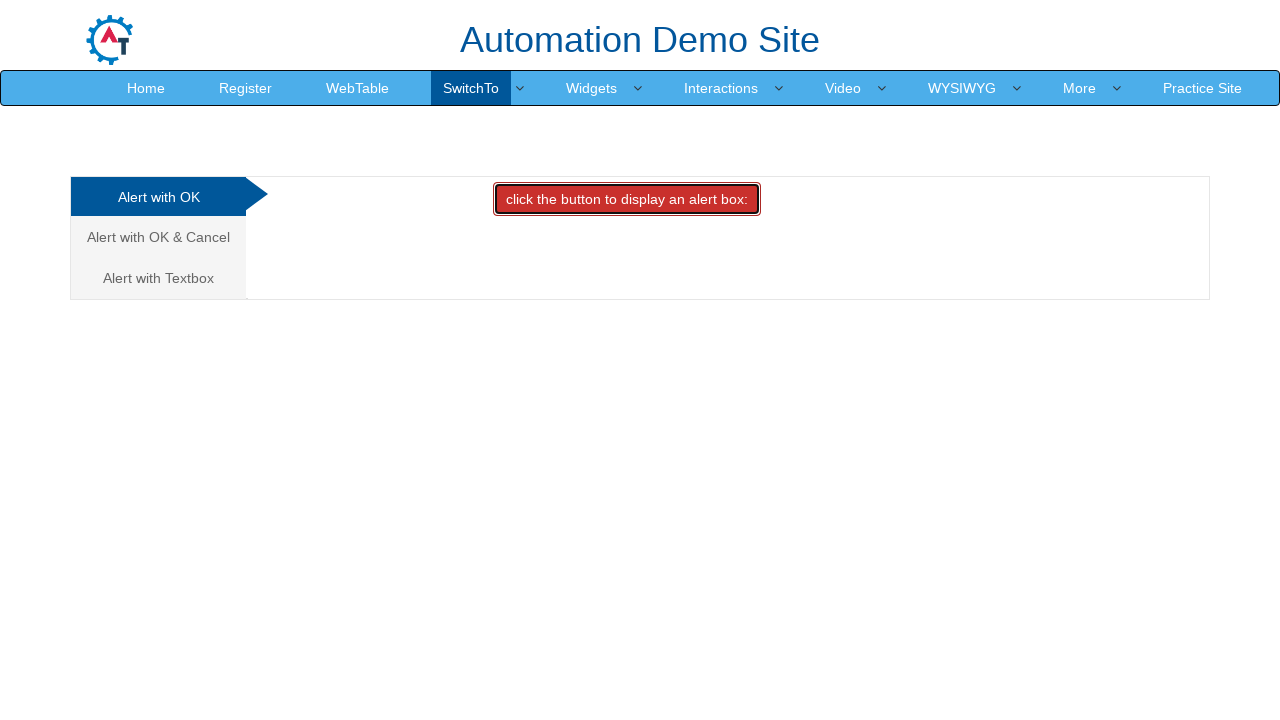

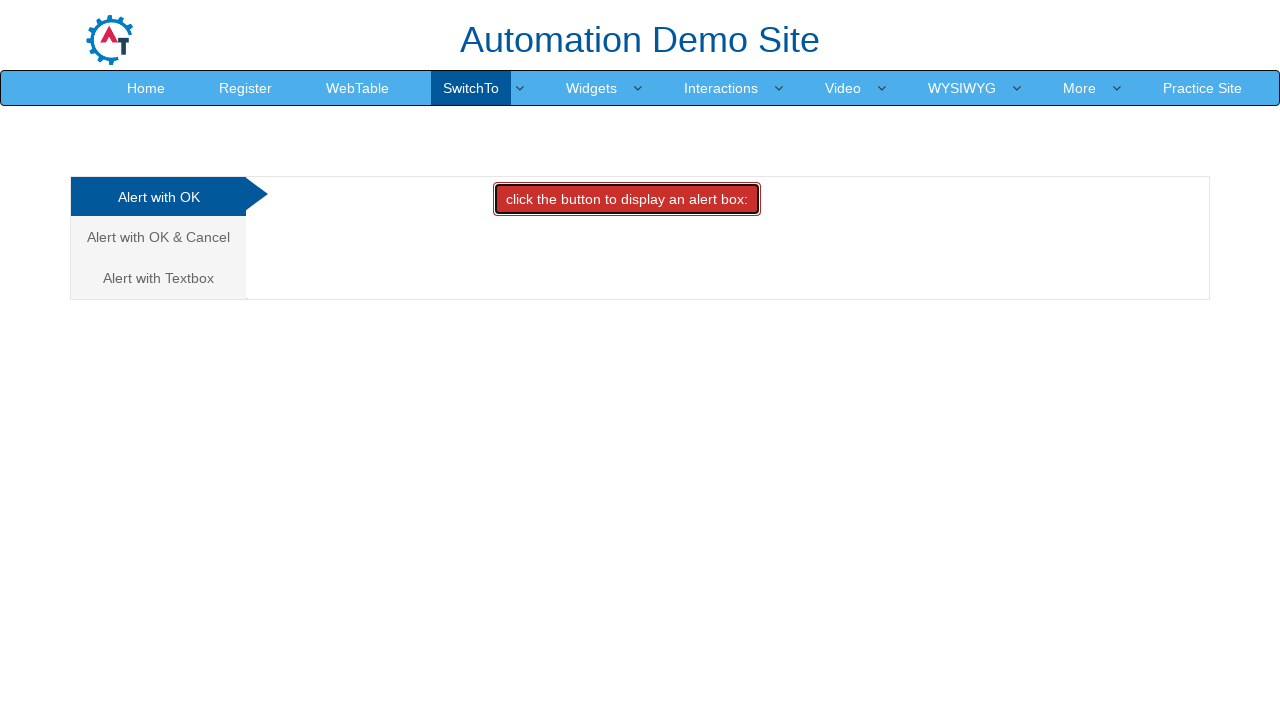